Tests window handling by opening a new window, extracting text from it, and using that text to fill a form field in the original window

Starting URL: https://rahulshettyacademy.com/angularpractice/

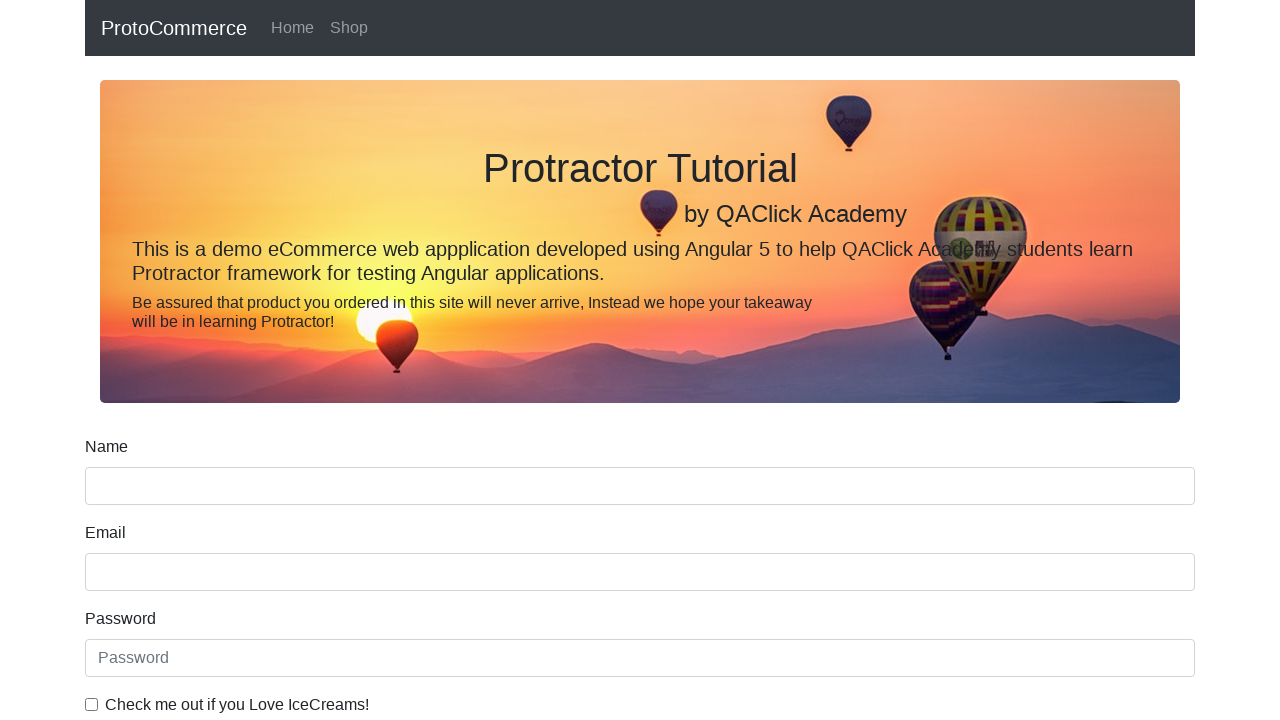

Opened a new page in the same context
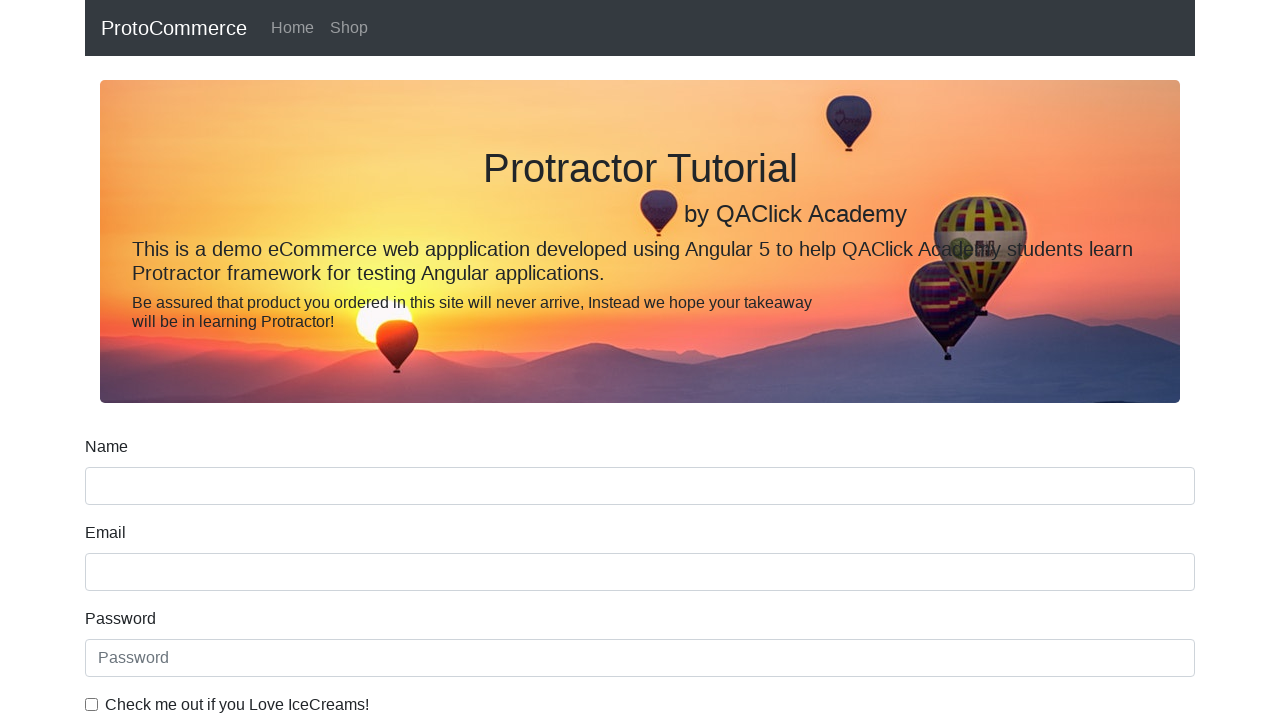

Navigated new page to https://rahulshettyacademy.com/#/index
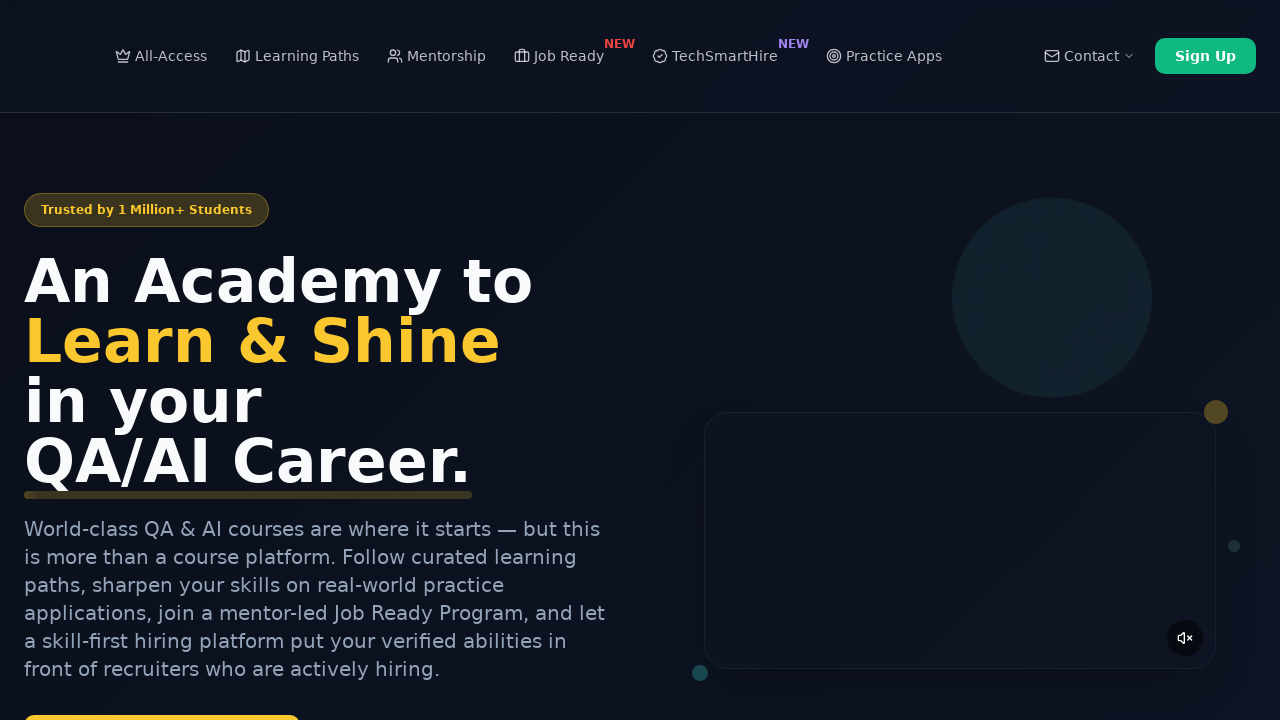

Located course links in new page
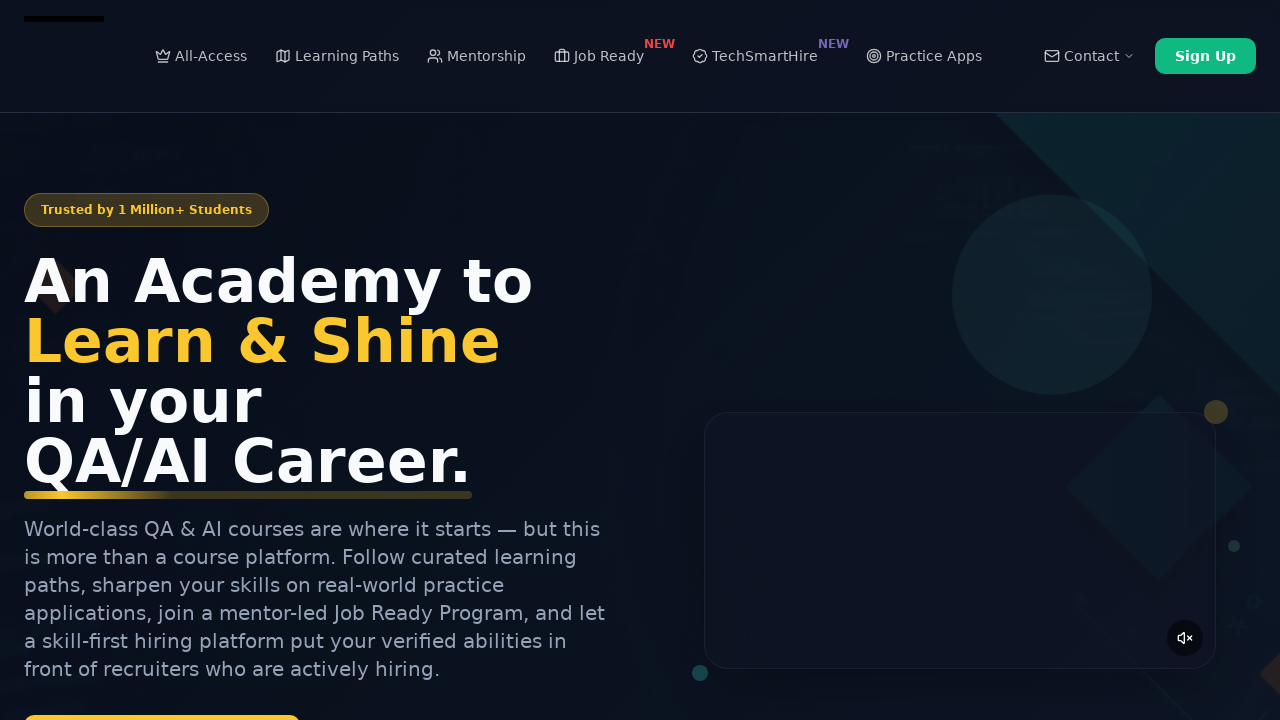

Extracted course name from second course link: Playwright Testing
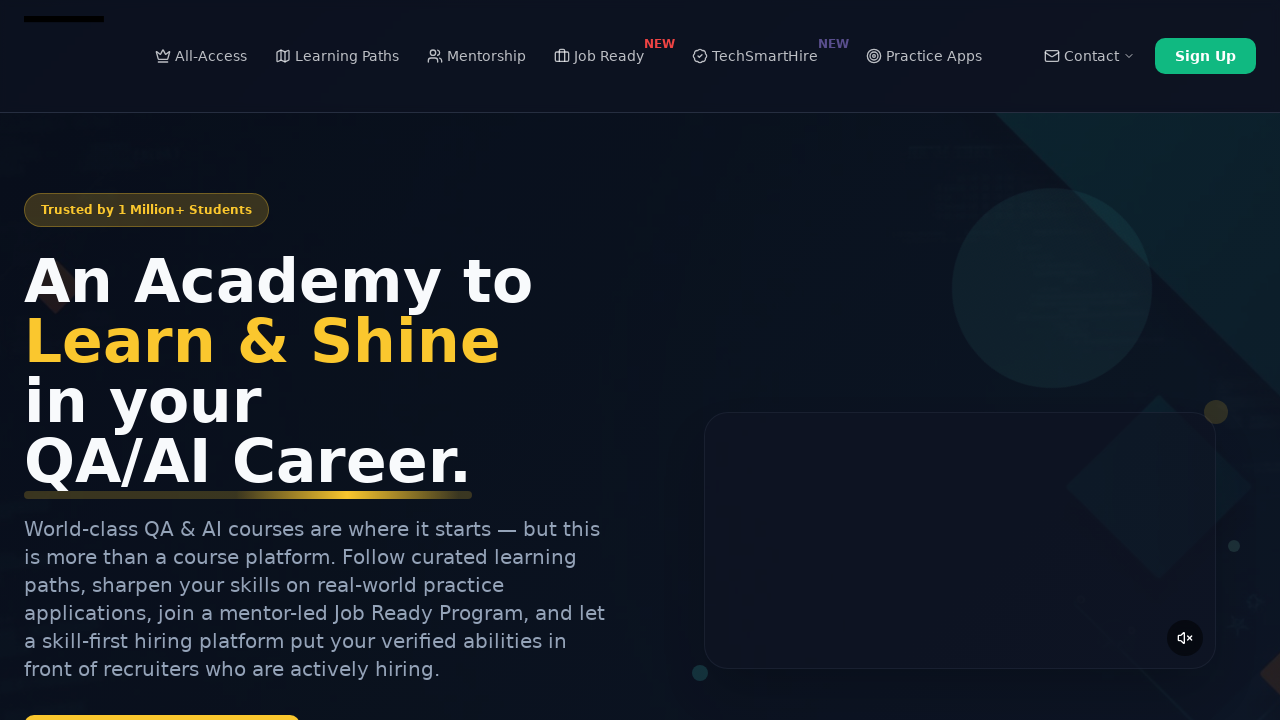

Closed the new page
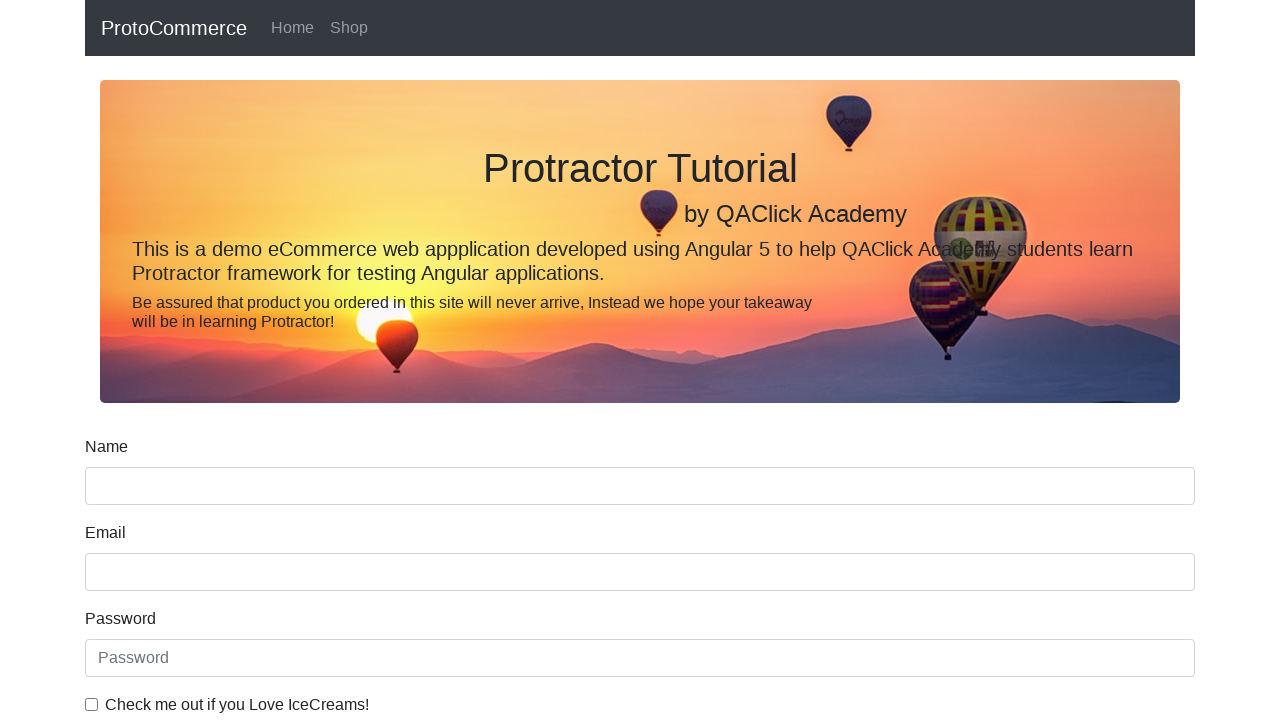

Filled name field with extracted course name: Playwright Testing on [name='name']
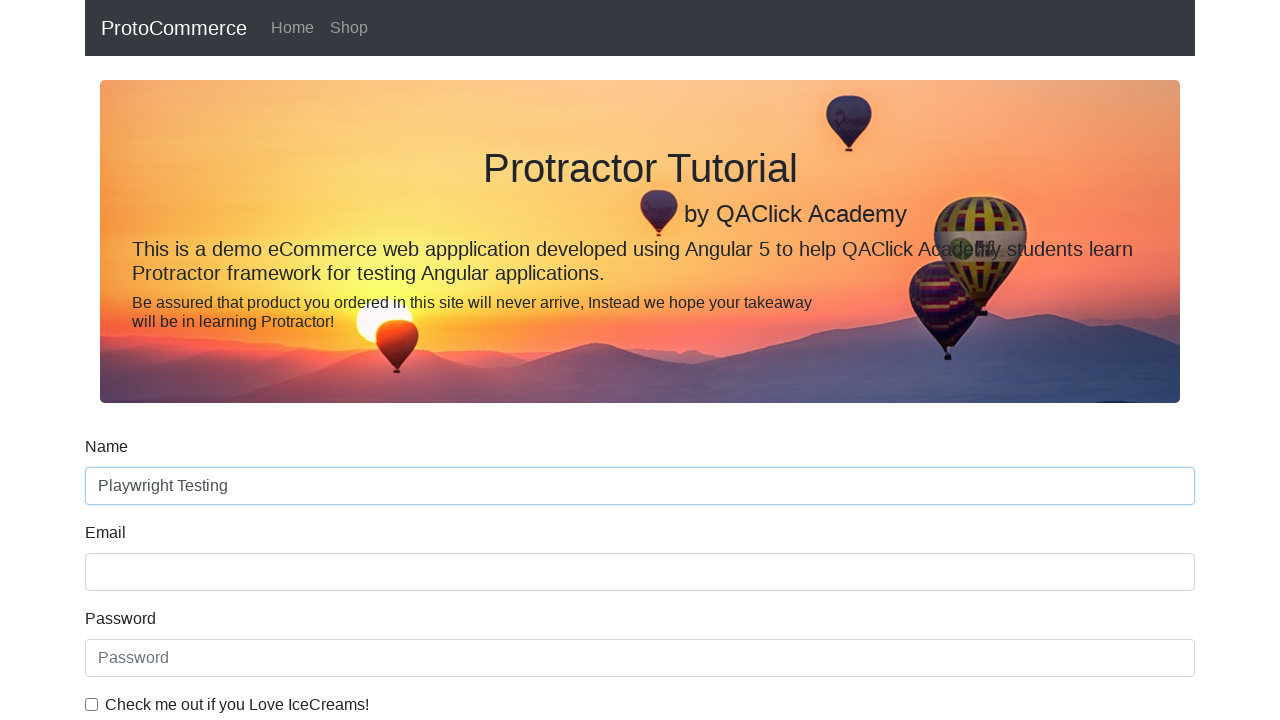

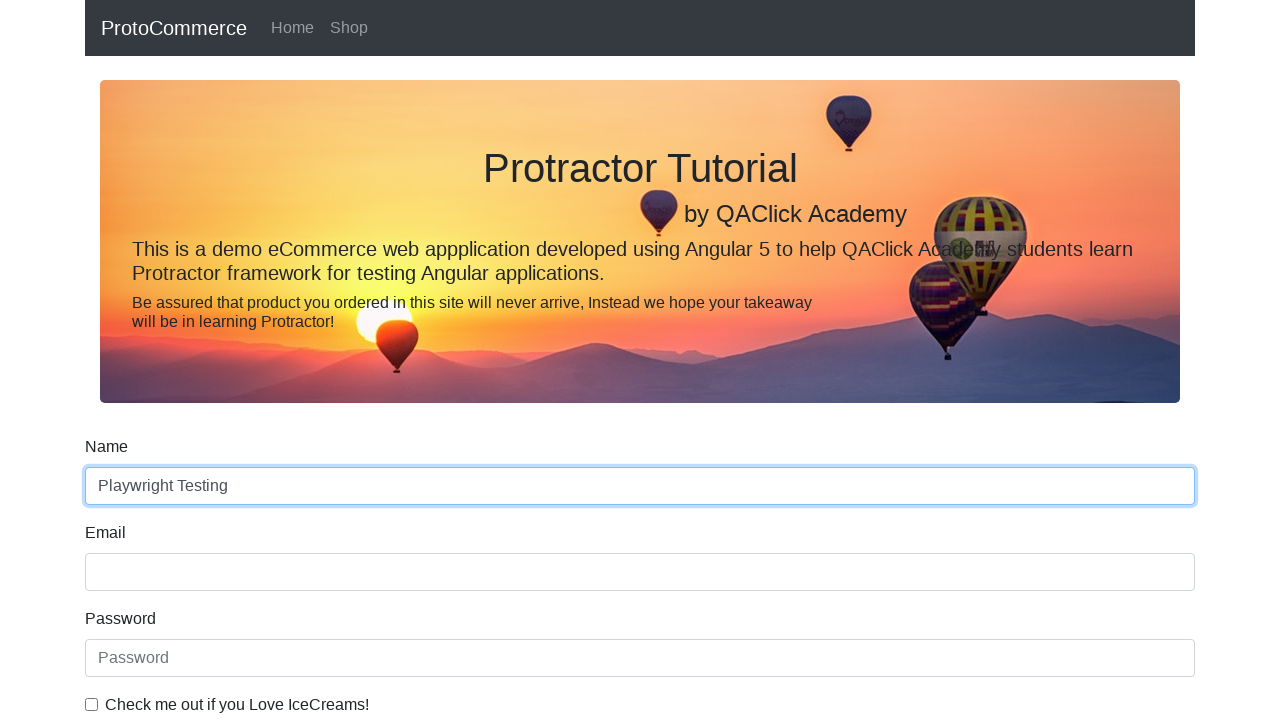